Tests alert handling by clicking a button to trigger a confirmation alert, dismissing it with cancel, and verifying the result message is displayed

Starting URL: https://demo.automationtesting.in/Alerts.html

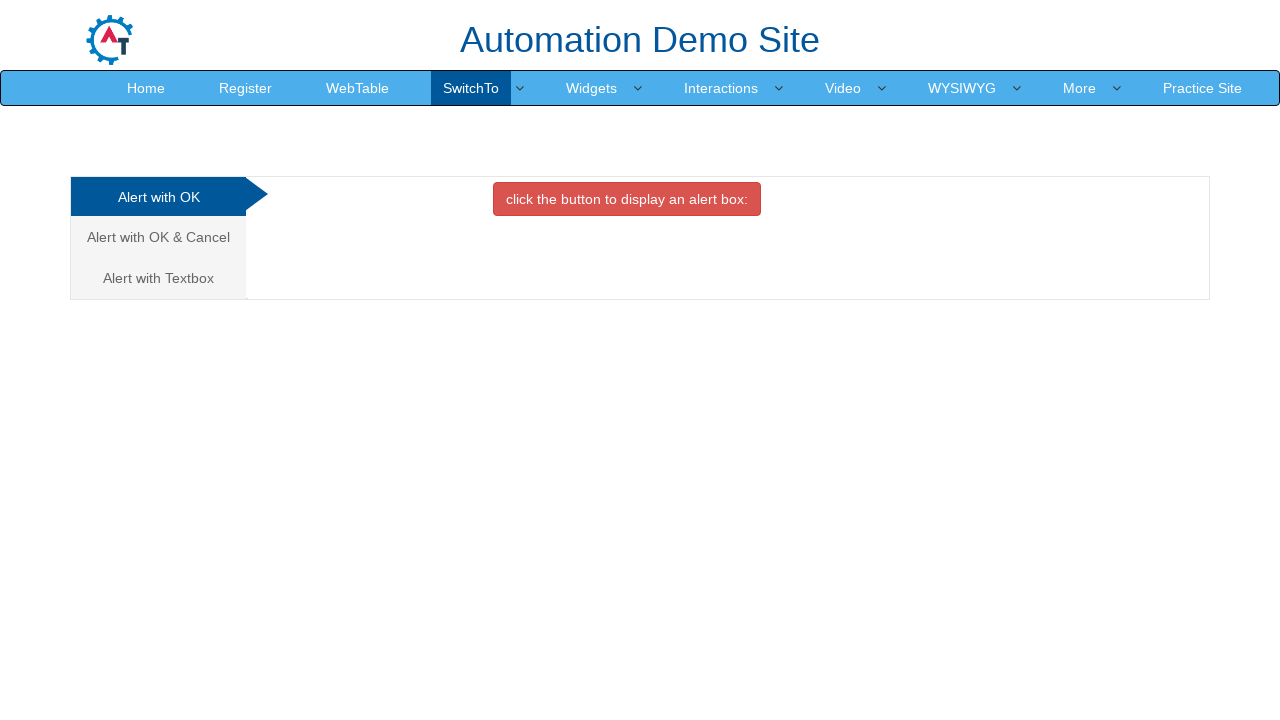

Clicked on the second alert tab to navigate to confirmation alert test at (158, 237) on (//a[@class='analystic'])[2]
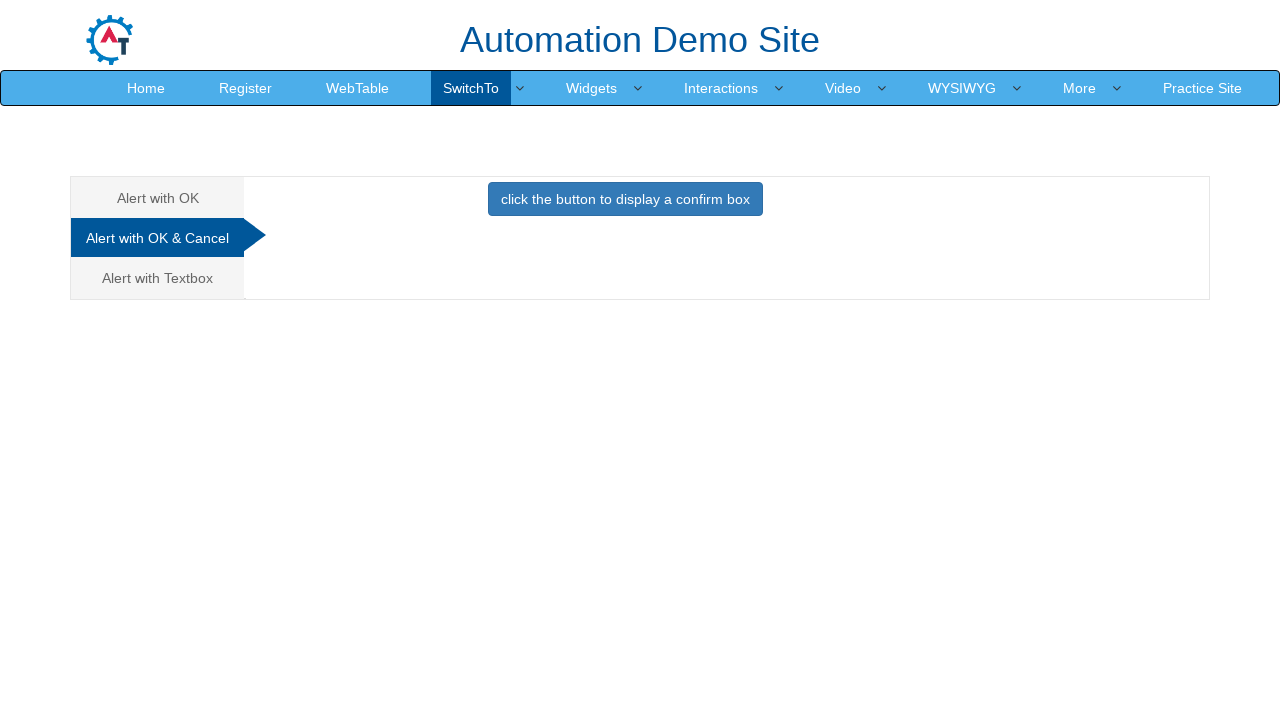

Clicked button to trigger confirmation alert at (625, 199) on button.btn.btn-primary
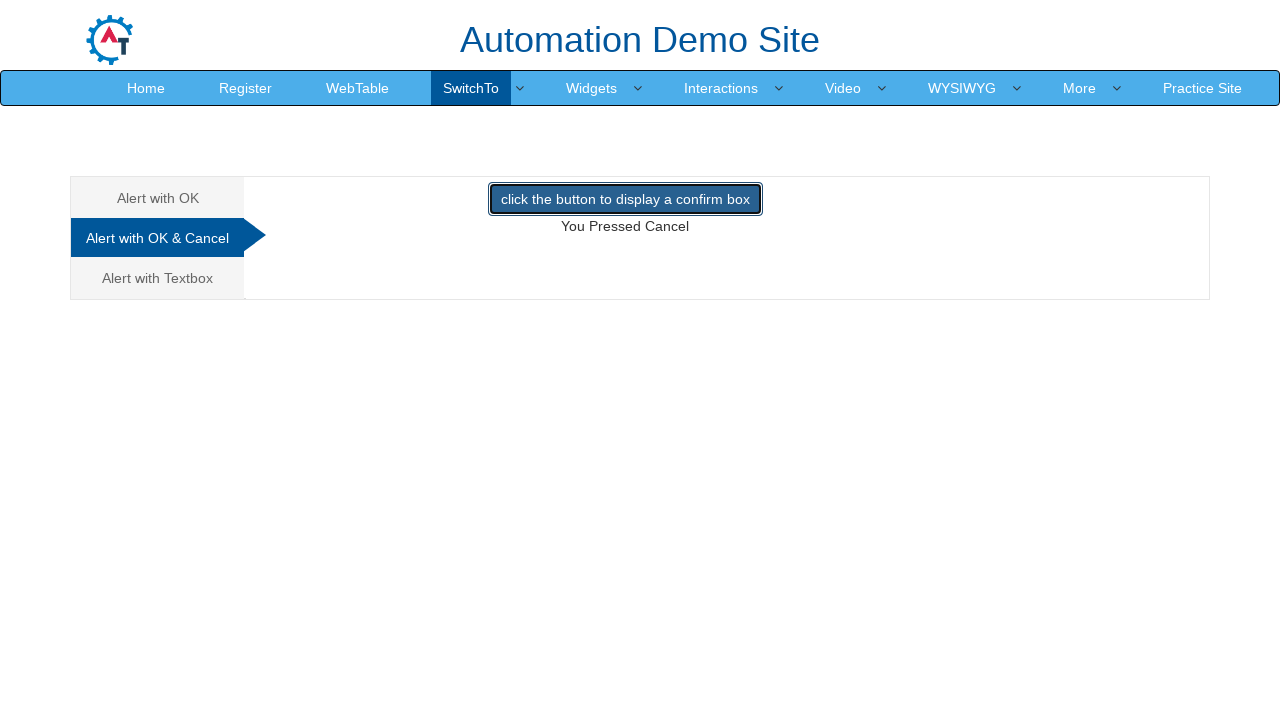

Set up dialog handler to dismiss alert with cancel
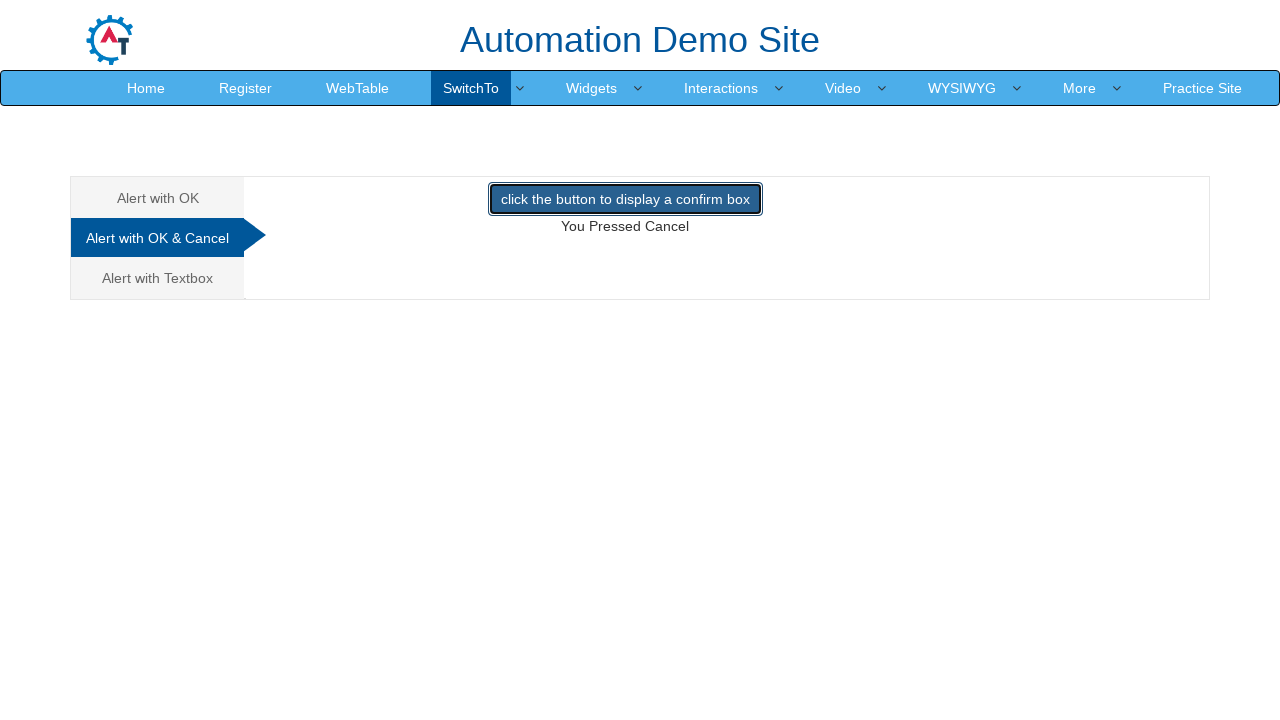

Verified result message is displayed after canceling alert
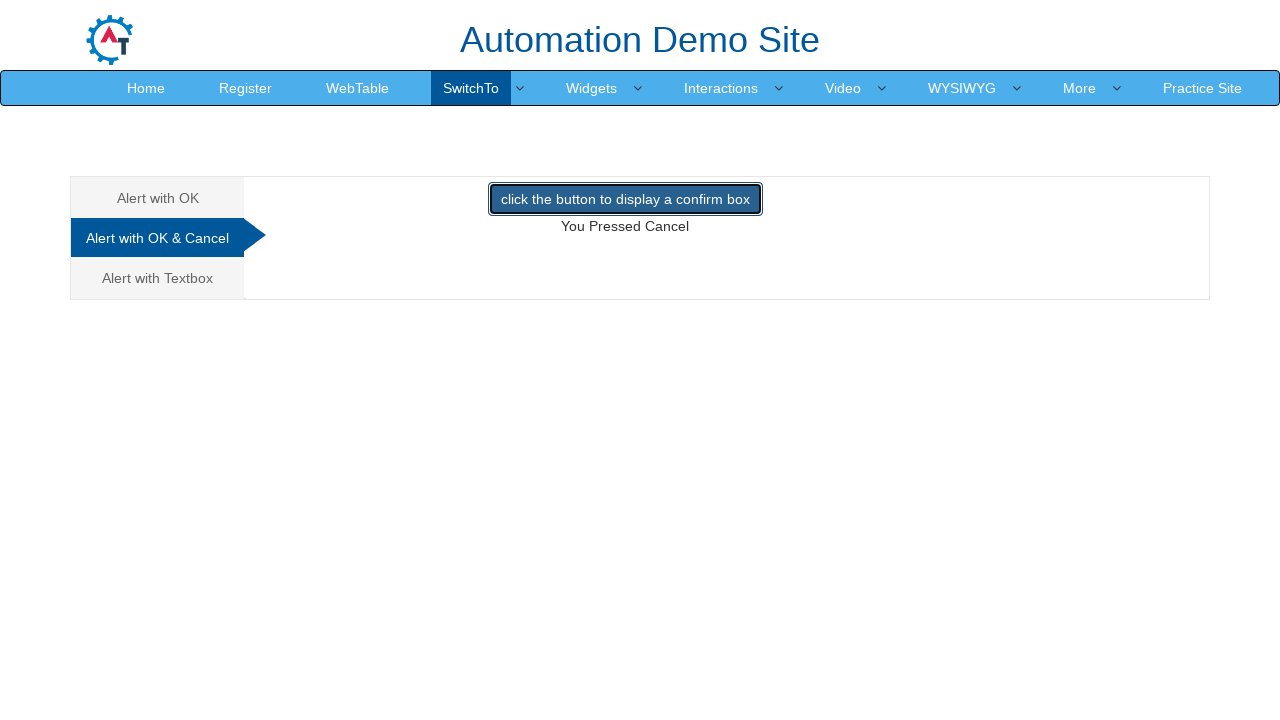

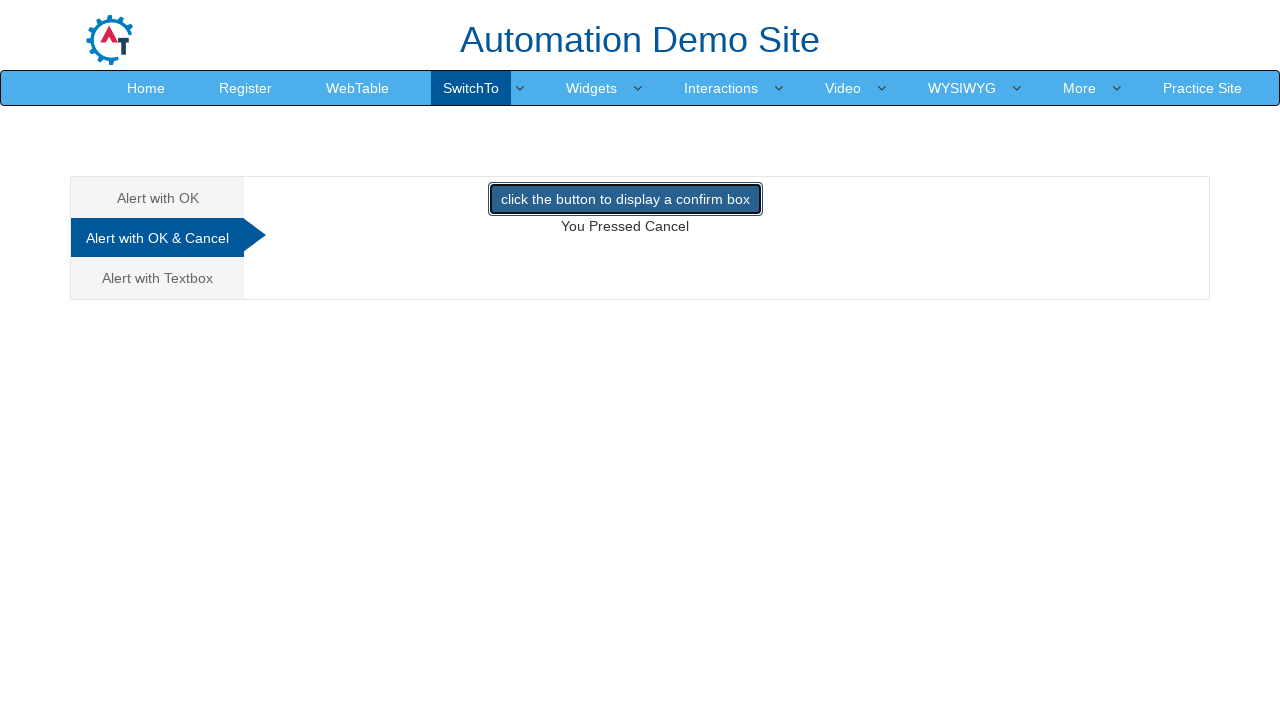